Navigates to the Demo Table section and extracts data from the last row of the employee information table

Starting URL: http://automationbykrishna.com

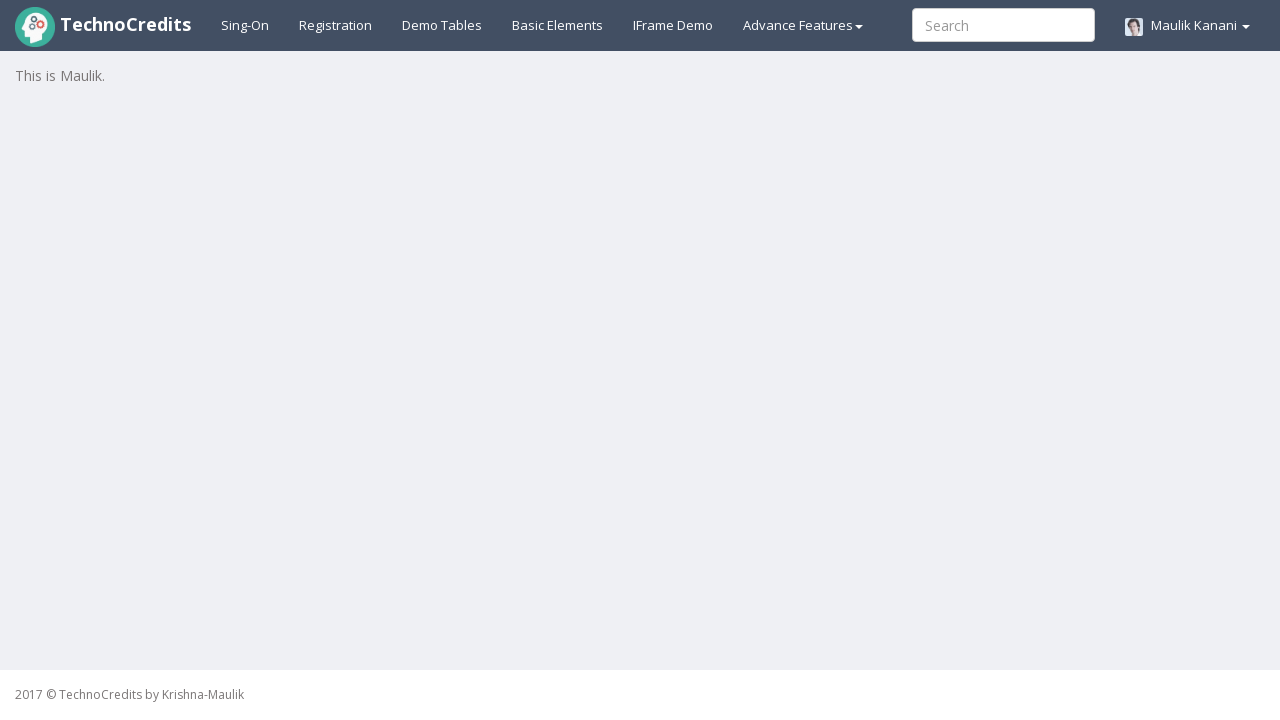

Clicked on Demo Table link to navigate to table section at (442, 25) on xpath=//a[@id='demotable']
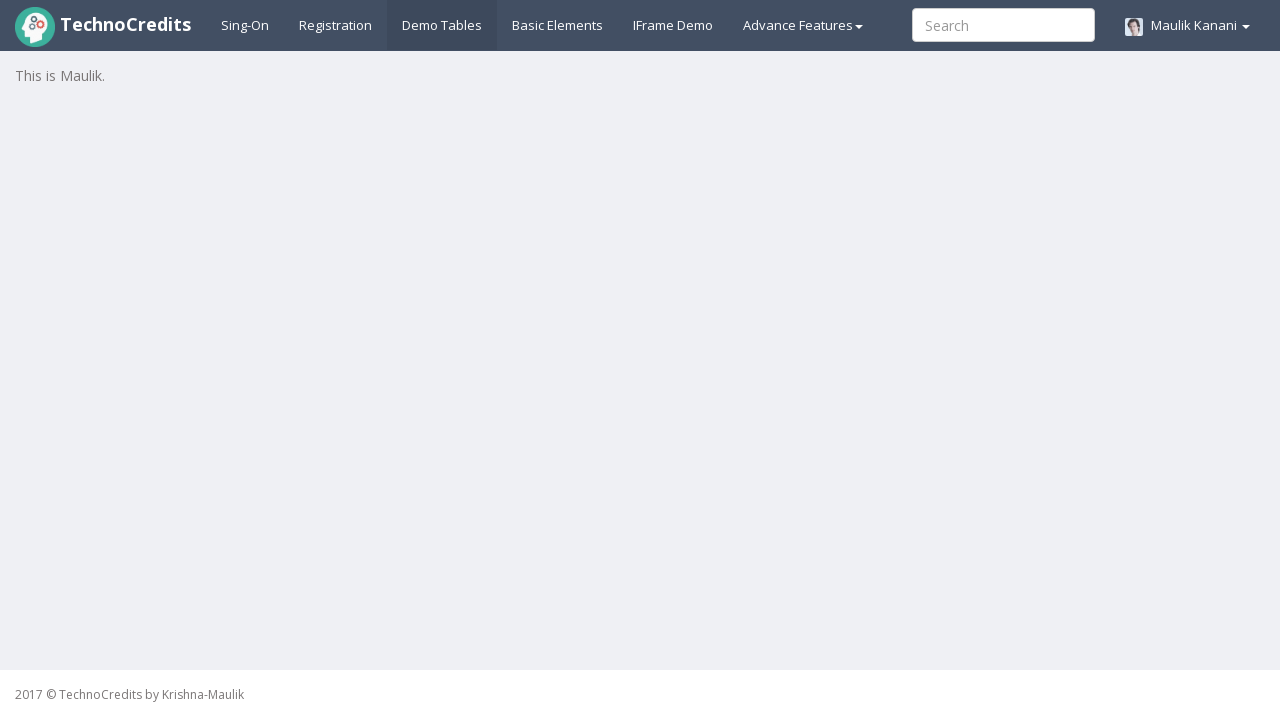

Table loaded and became visible
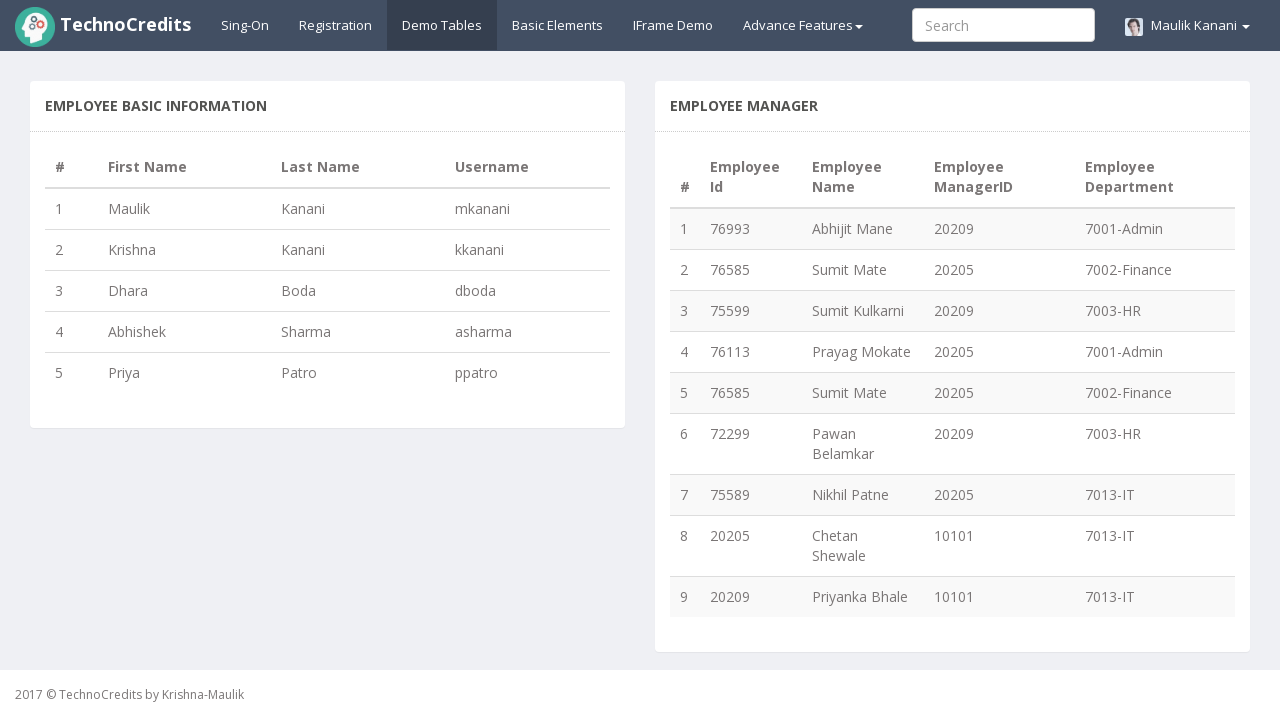

Counted 4 columns in the employee information table
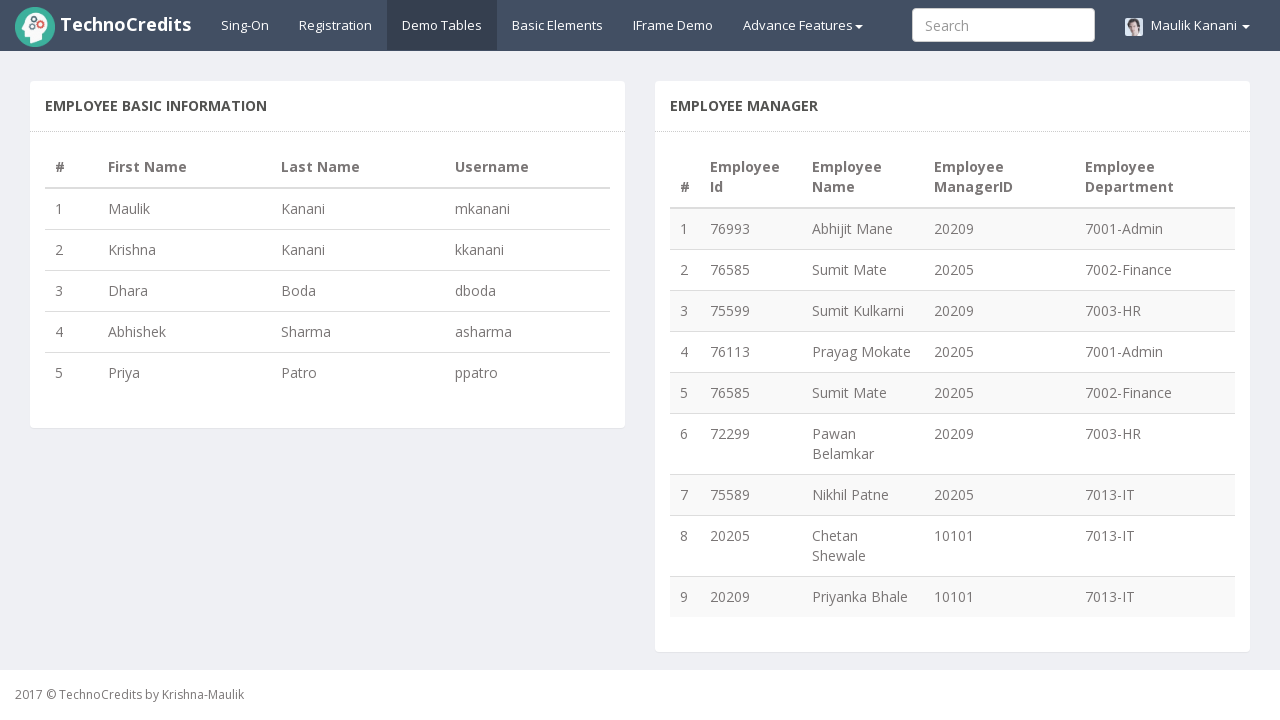

Extracted data from column 1 of last row: 5
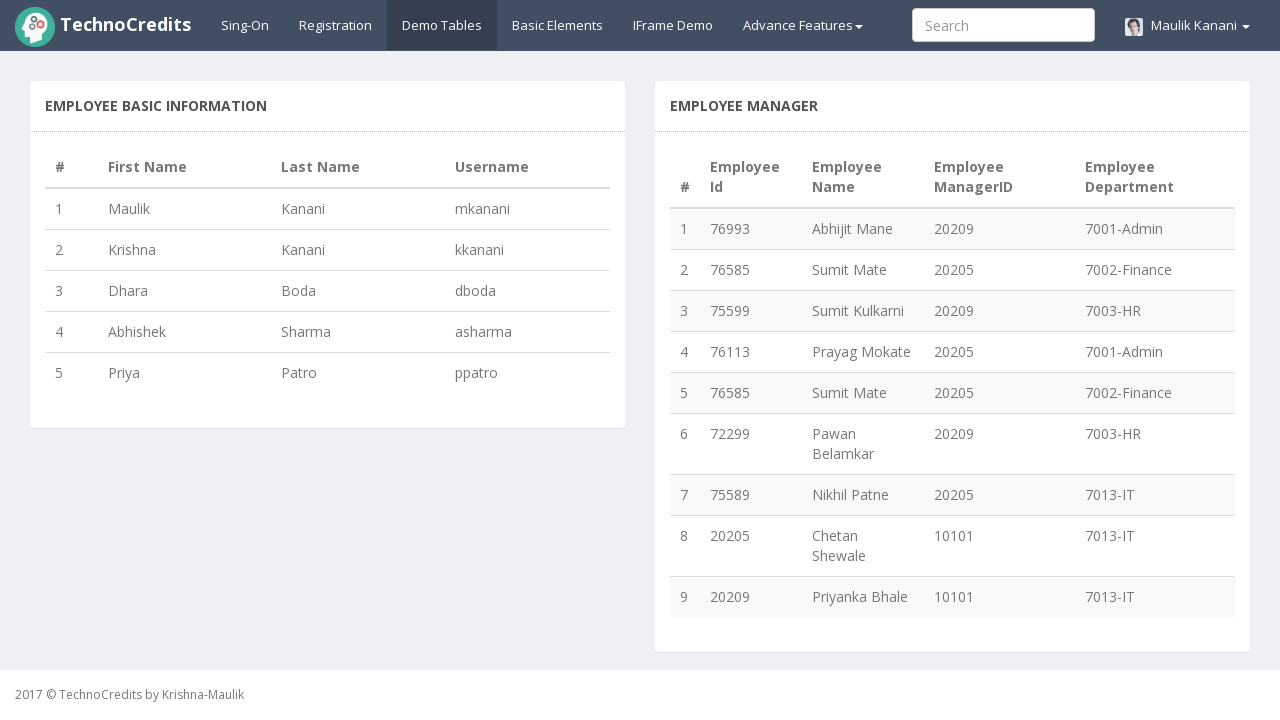

Extracted data from column 2 of last row: Priya
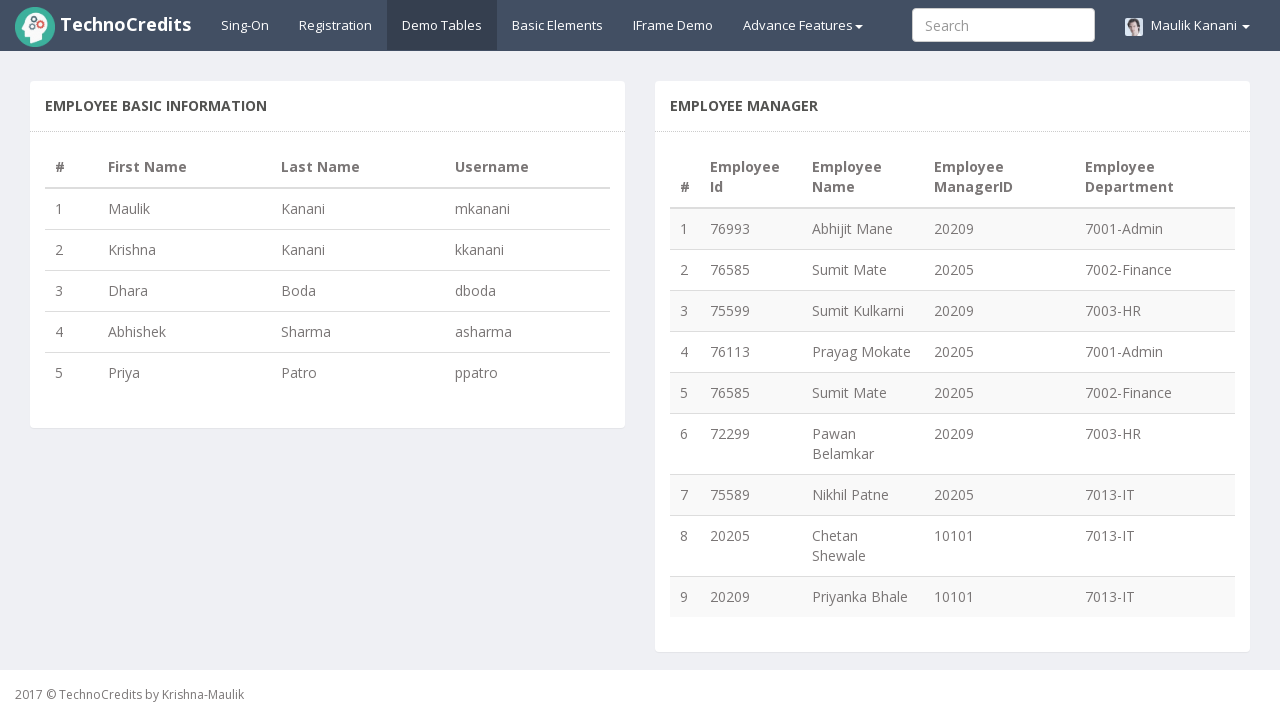

Extracted data from column 3 of last row: Patro
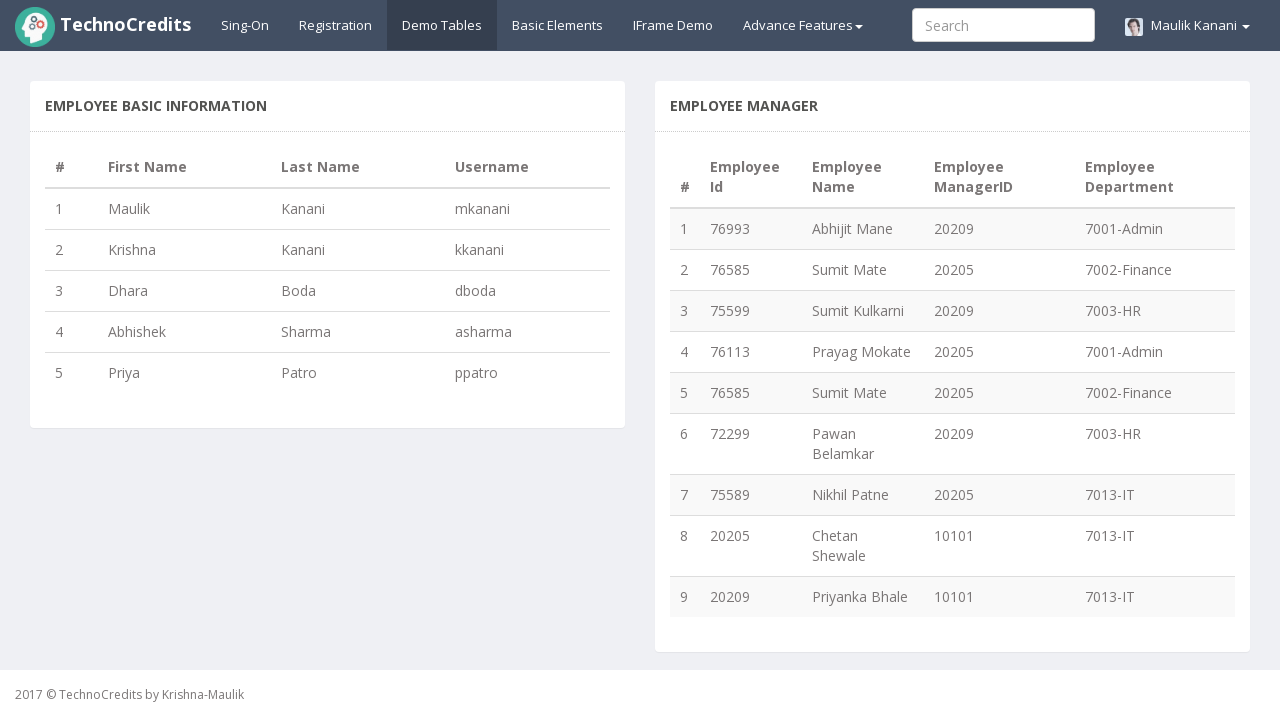

Extracted data from column 4 of last row: ppatro
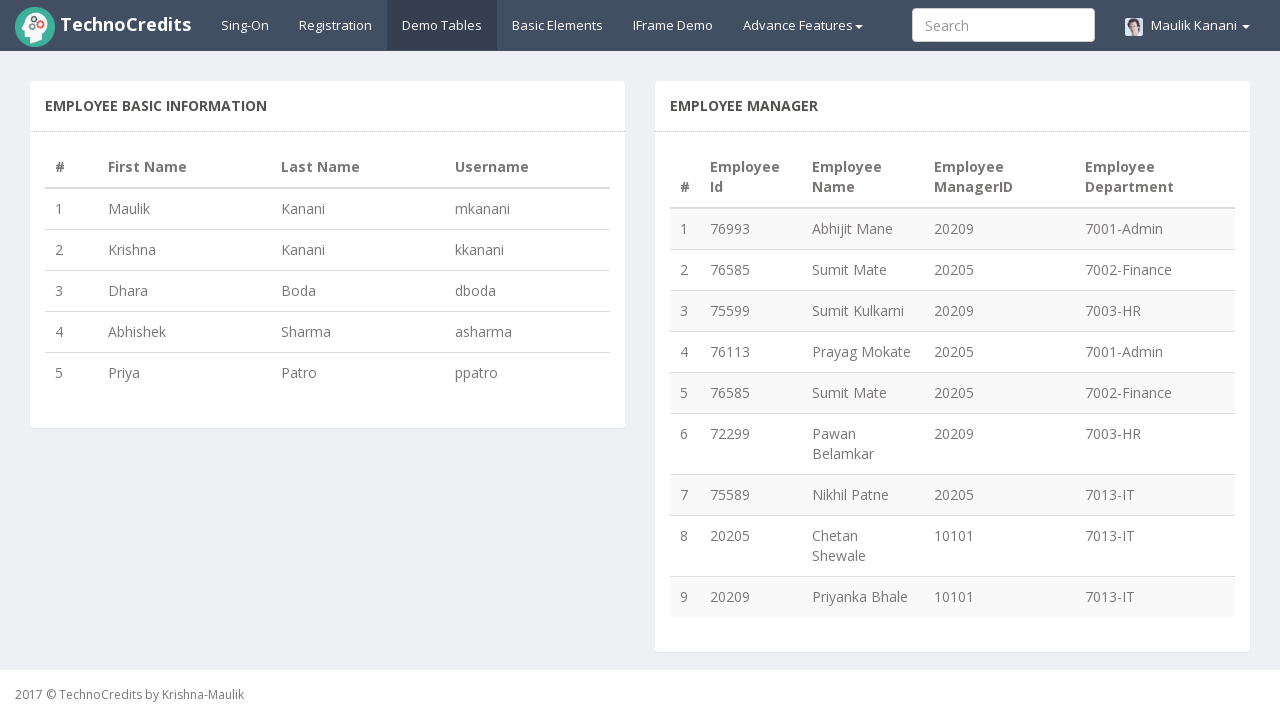

Verified that all 4 columns were successfully extracted from the last row
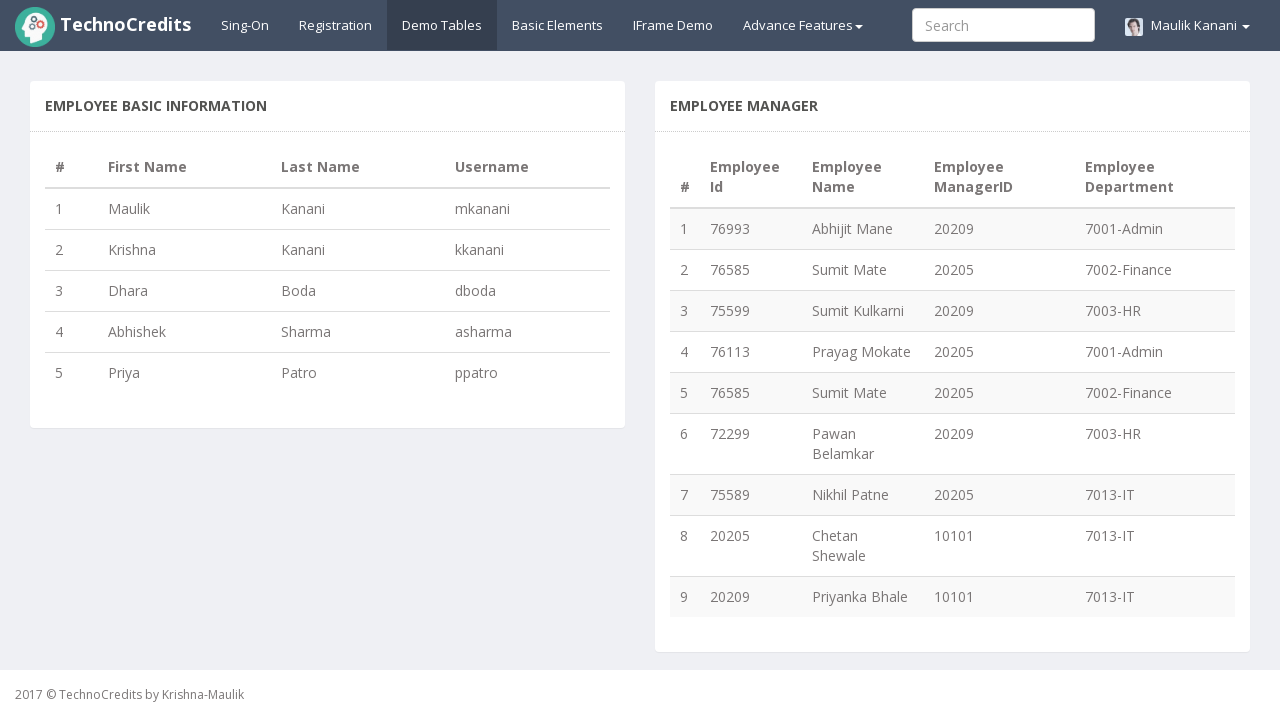

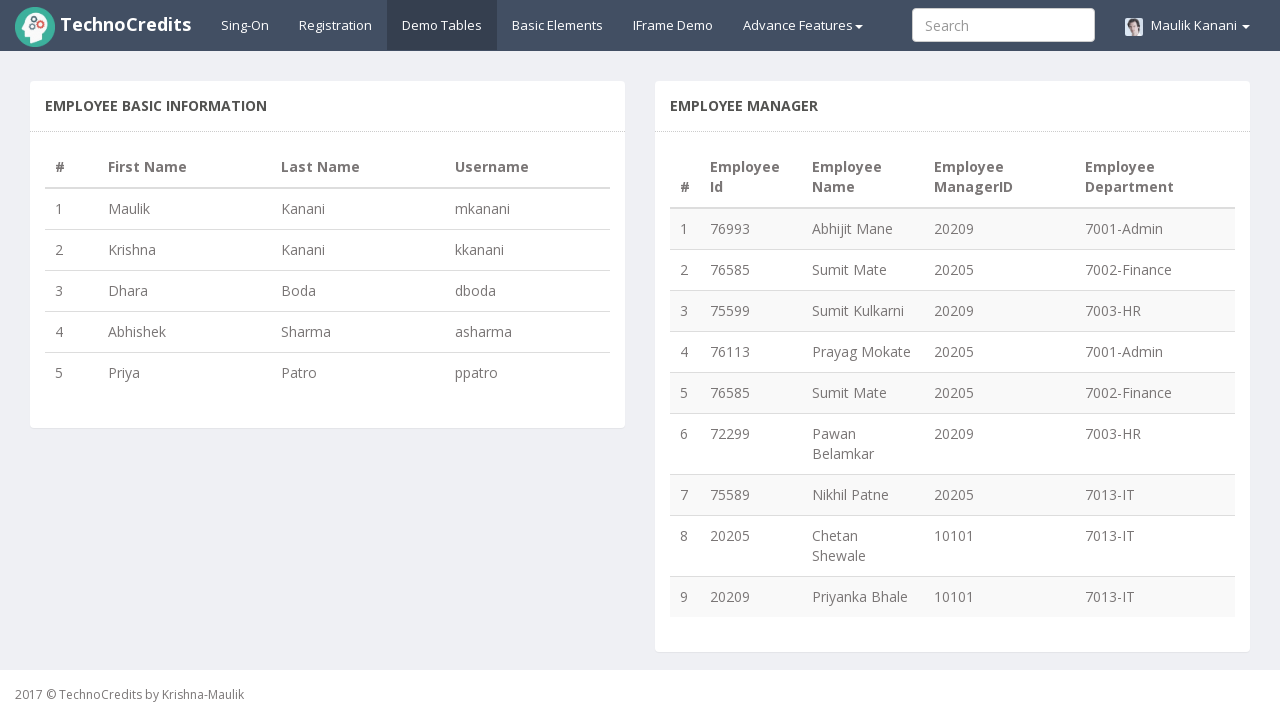